Tests saving favorite films and serials by filling form fields, clicking save, navigating through pages, and verifying the saved values are displayed correctly

Starting URL: https://lm.skillbox.cc/qa_tester/module07/practice3/

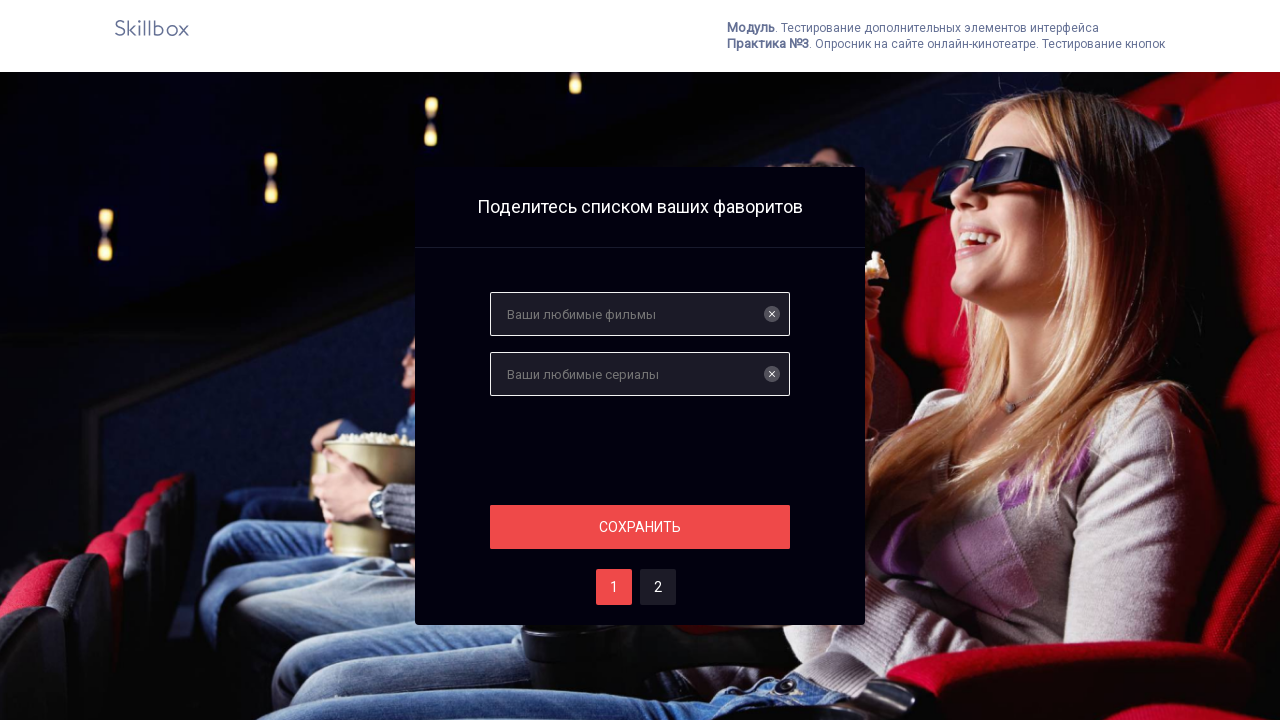

Filled favorite films field with 'Мебиус' on #films
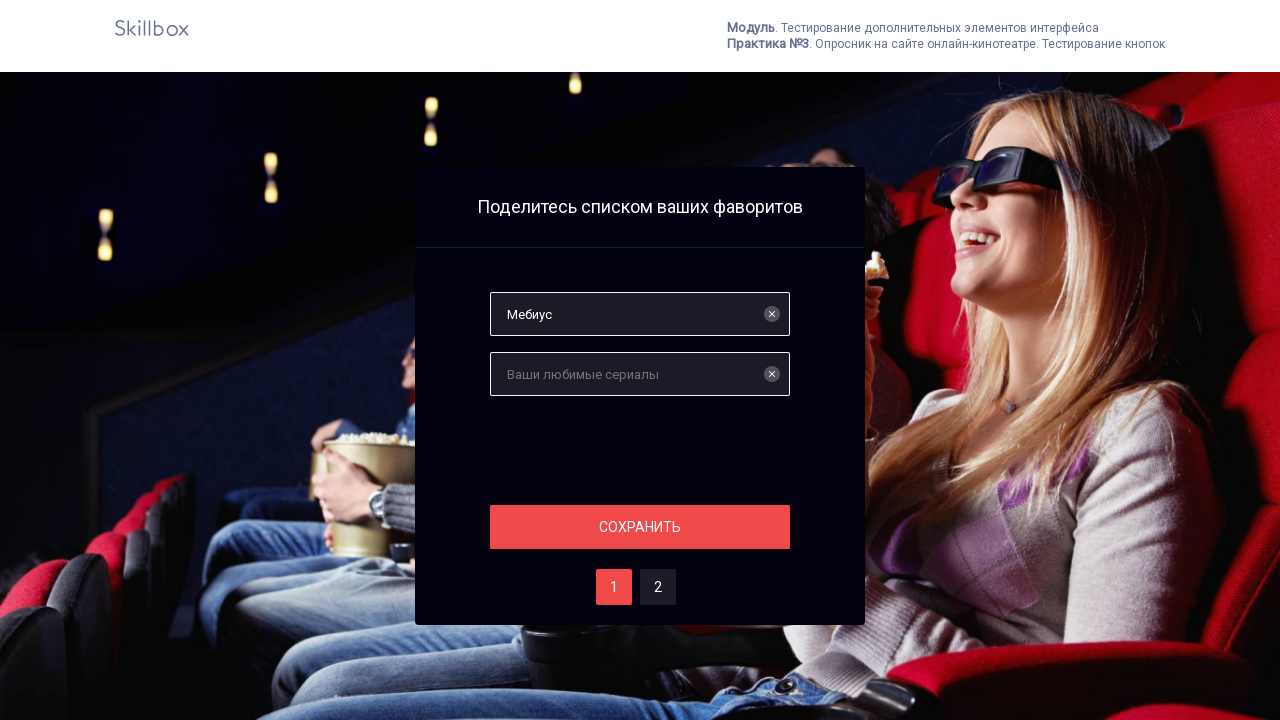

Filled favorite serials field with 'White Collar' on #serials
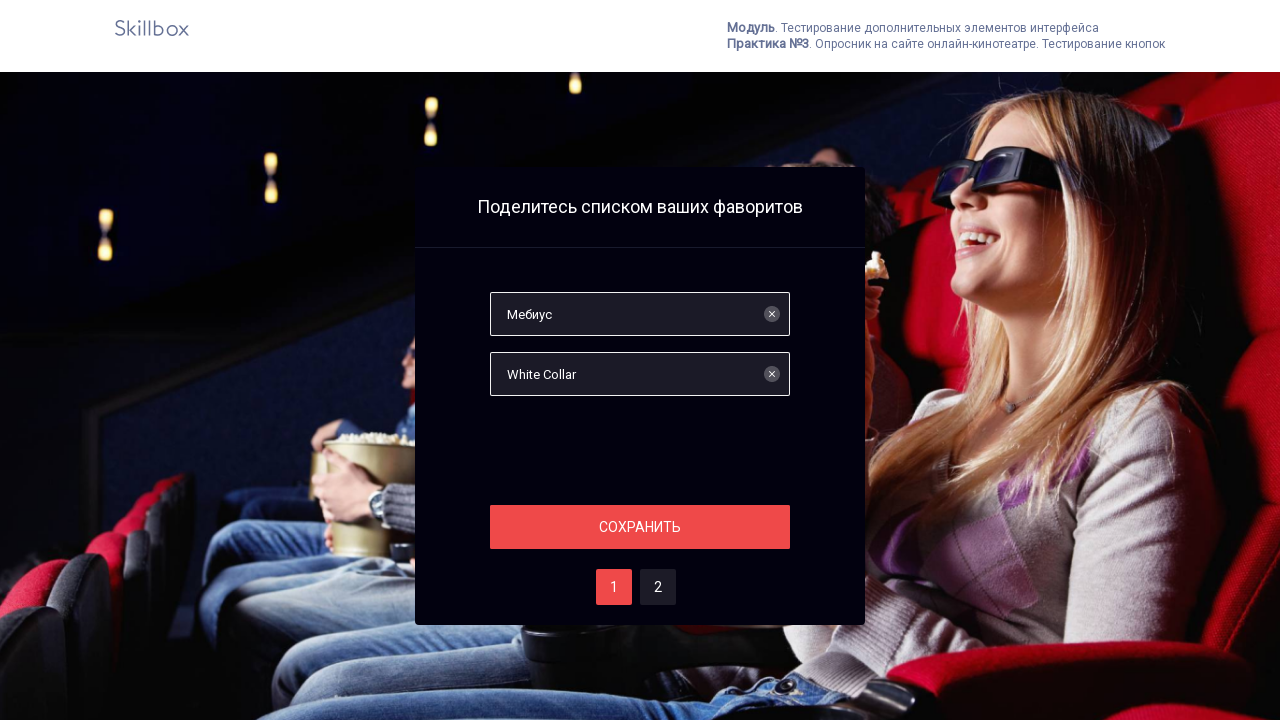

Clicked save button to save favorite films and serials at (640, 527) on #save
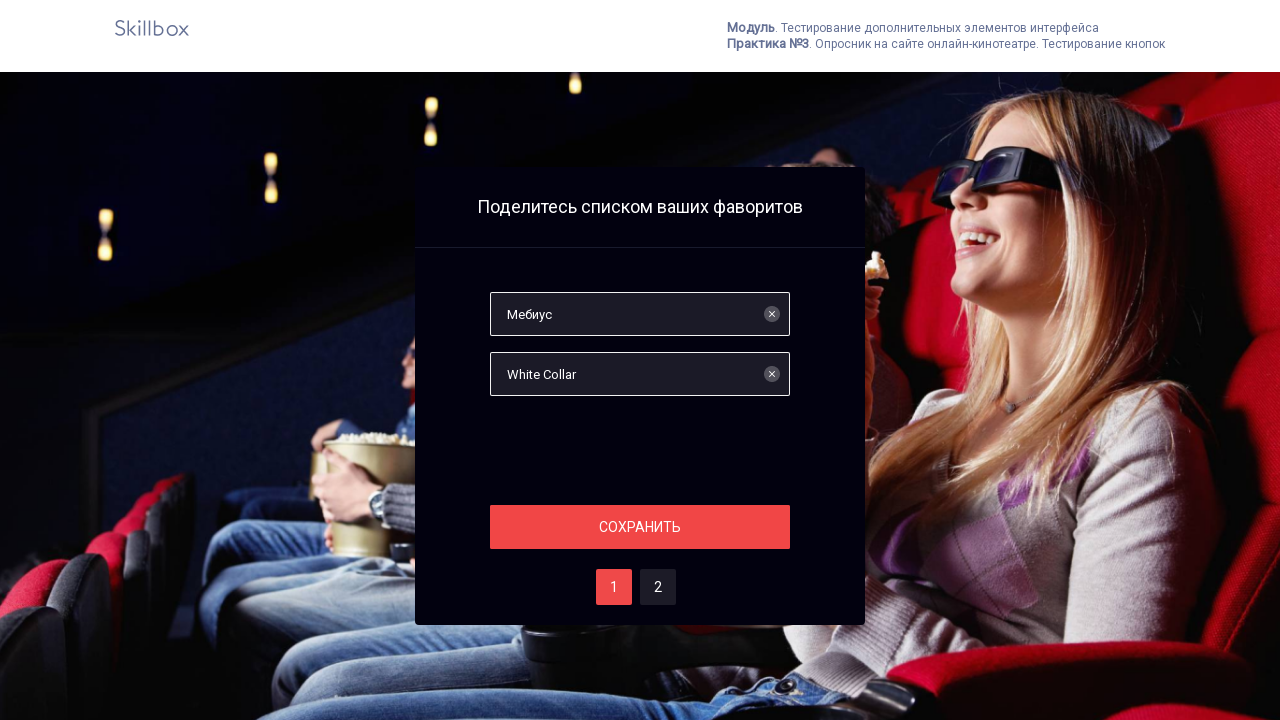

Clicked button two to navigate to page 2 at (658, 587) on #two
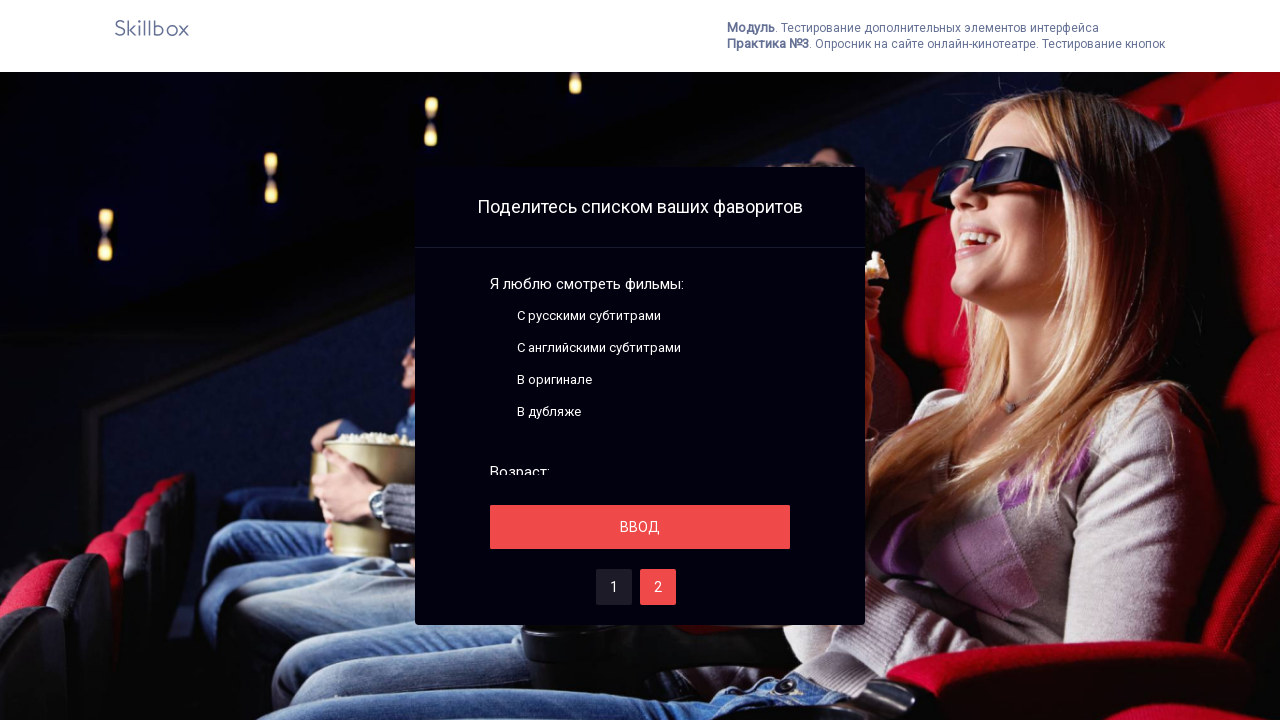

Clicked enter button to proceed at (640, 527) on .section__button
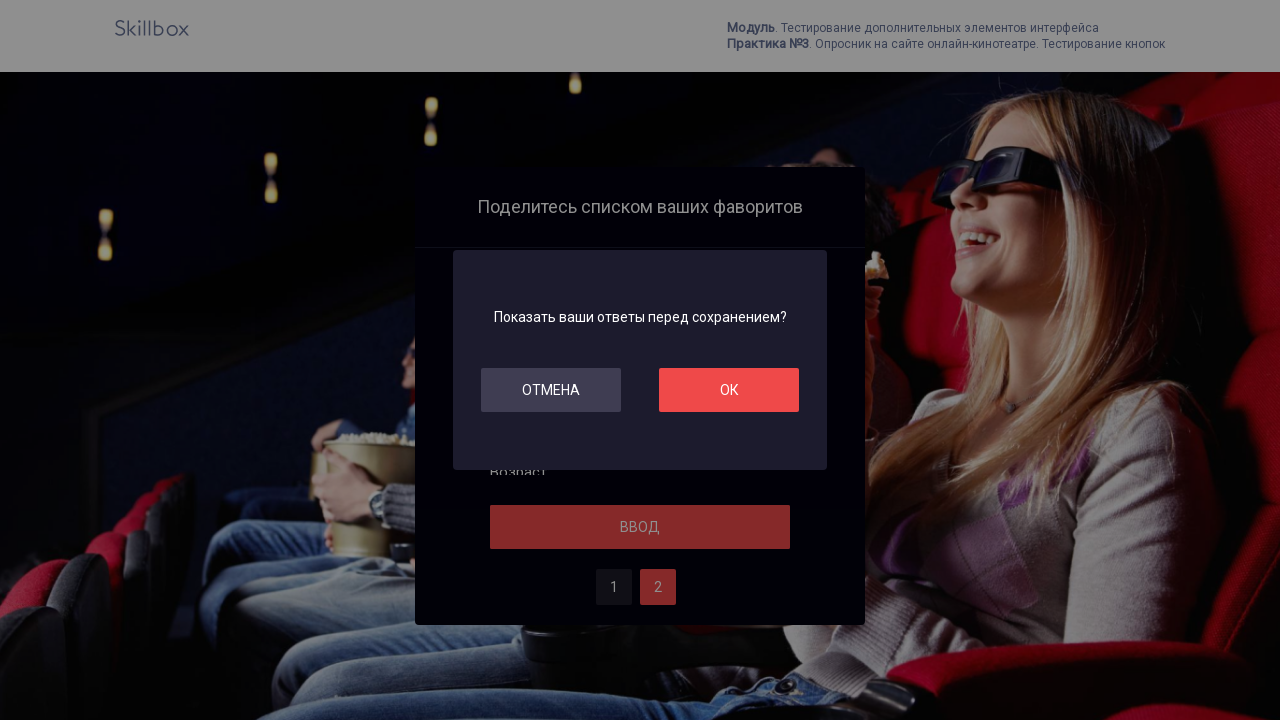

Clicked OK button to confirm at (729, 390) on #ok
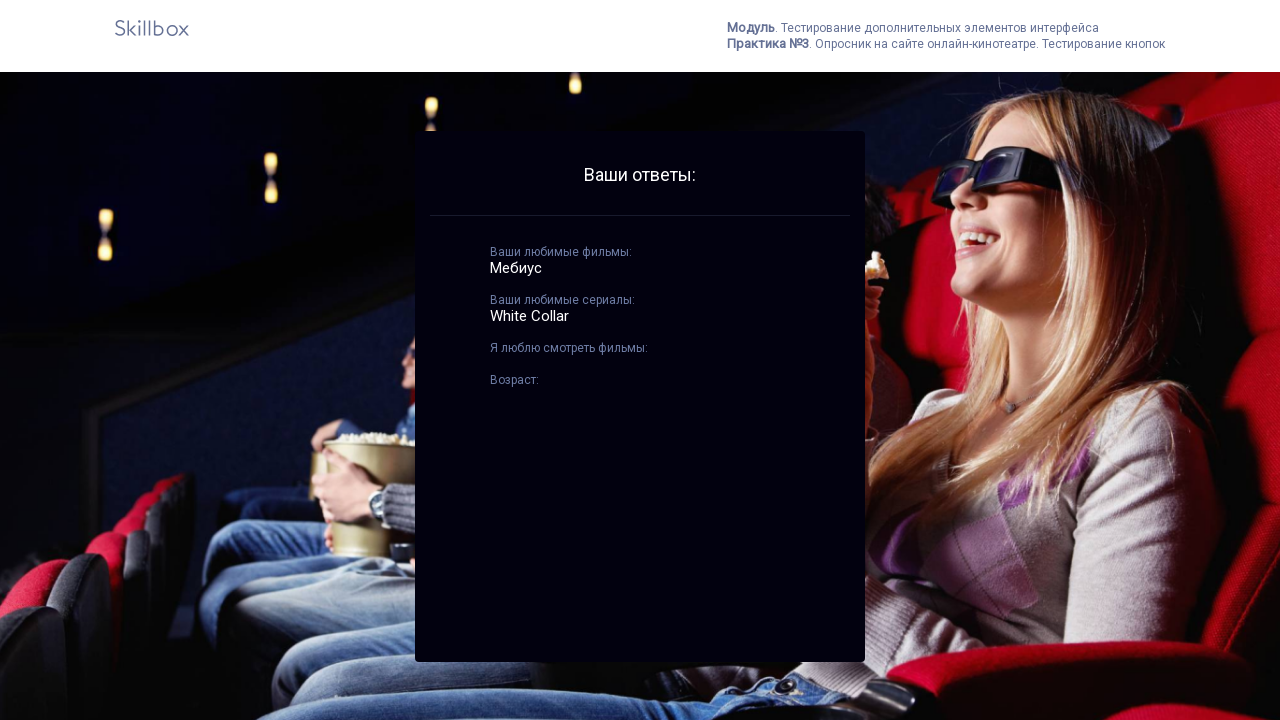

Best films section loaded
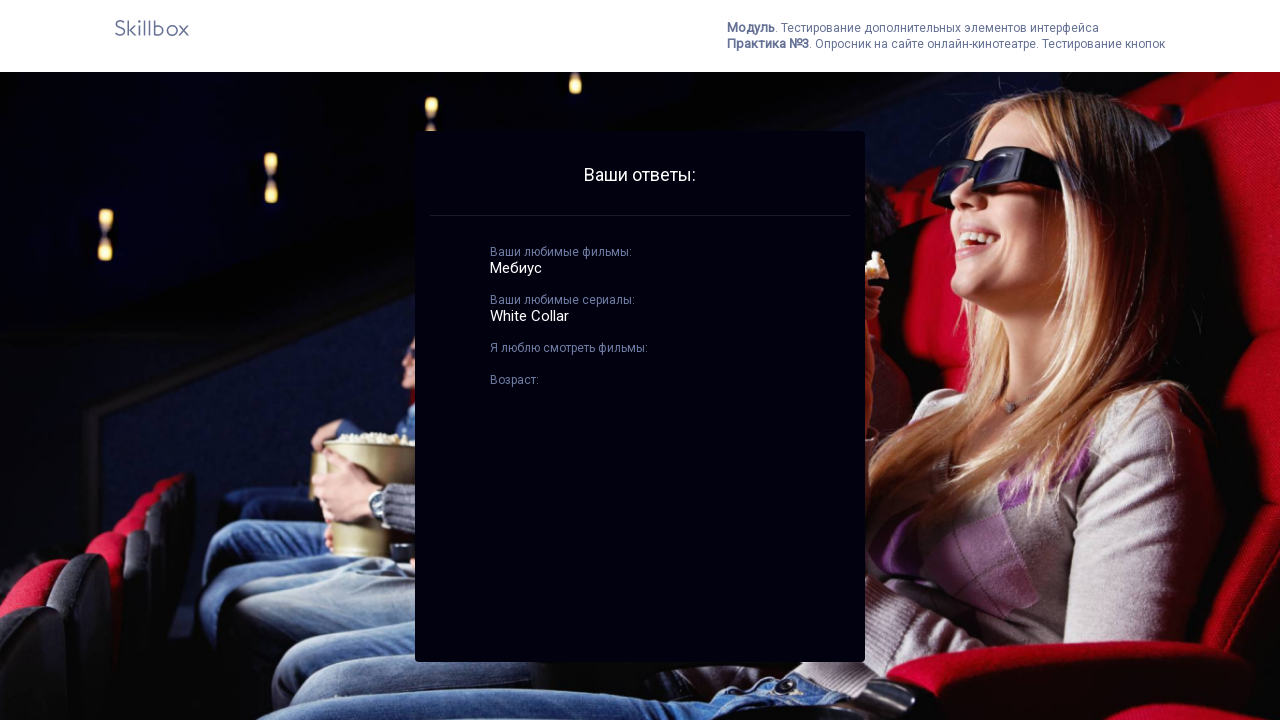

Best serials section loaded and saved values verified
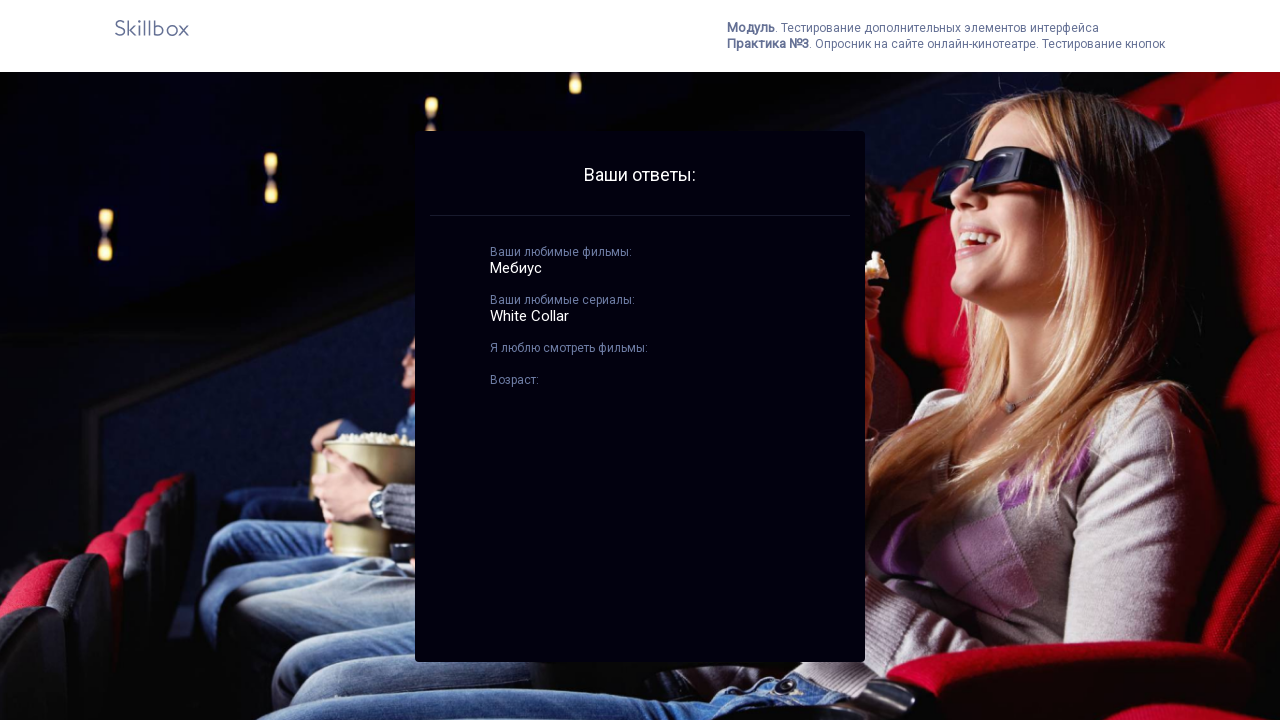

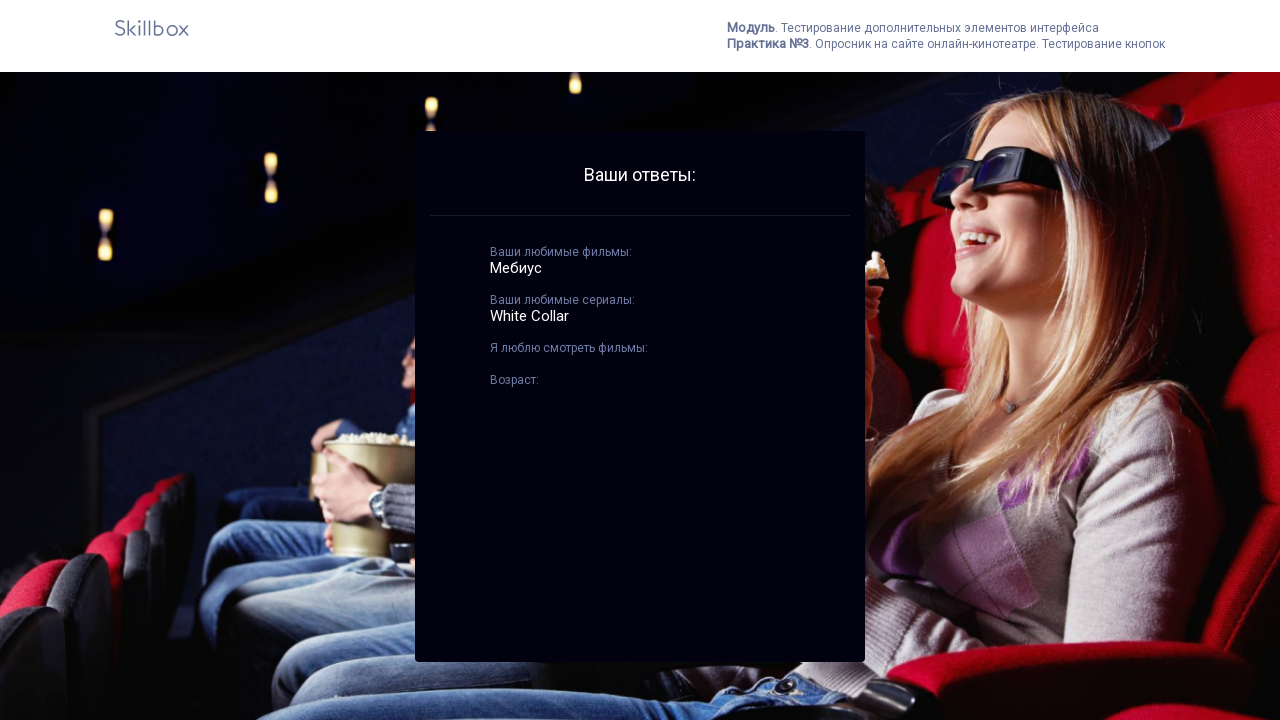